Opens a practice page, then opens a new tab with saucedemo.com, and switches back to the first tab

Starting URL: https://www.tutorialspoint.com/selenium/practice/selenium_automation_practice.php

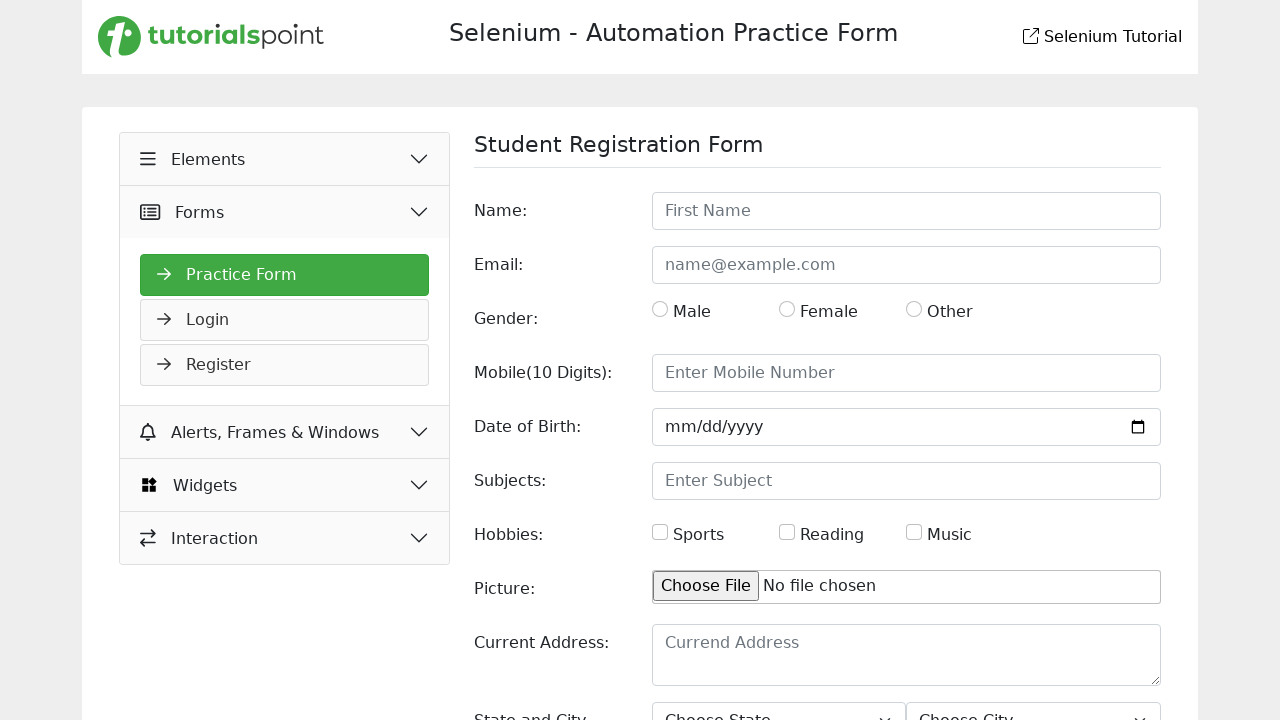

Opened a new tab
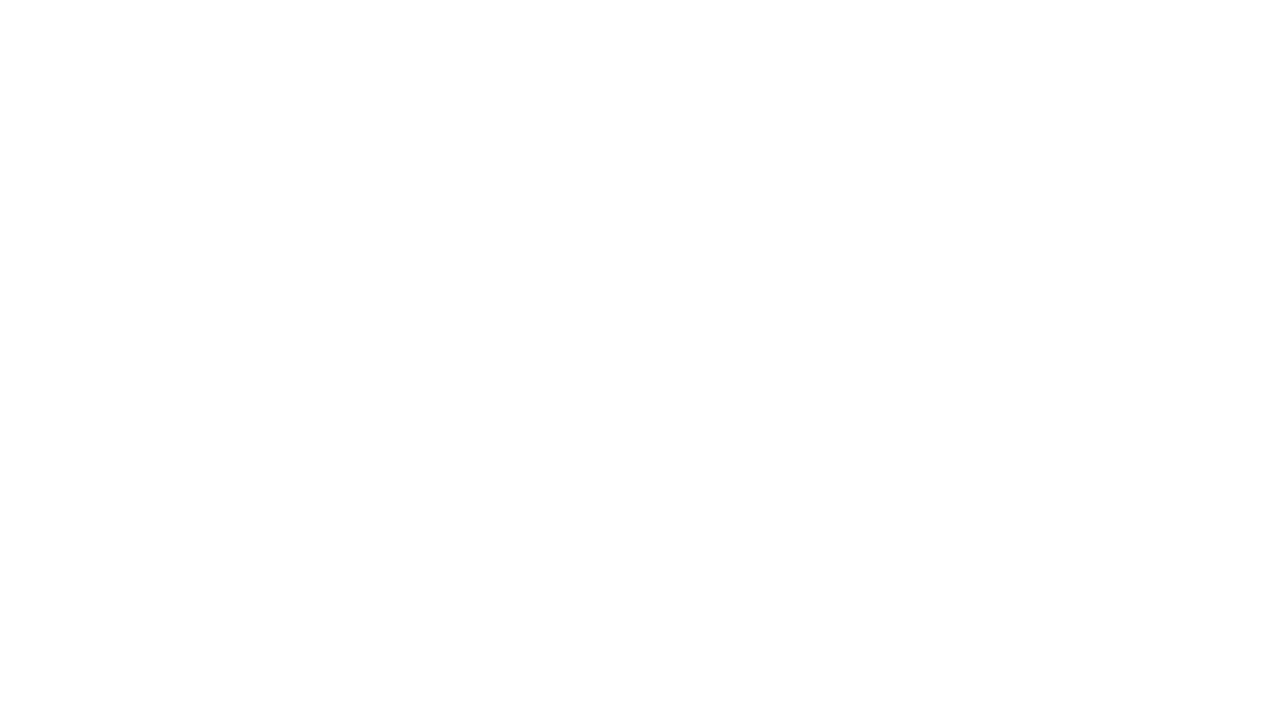

Navigated to https://www.saucedemo.com/ in new tab
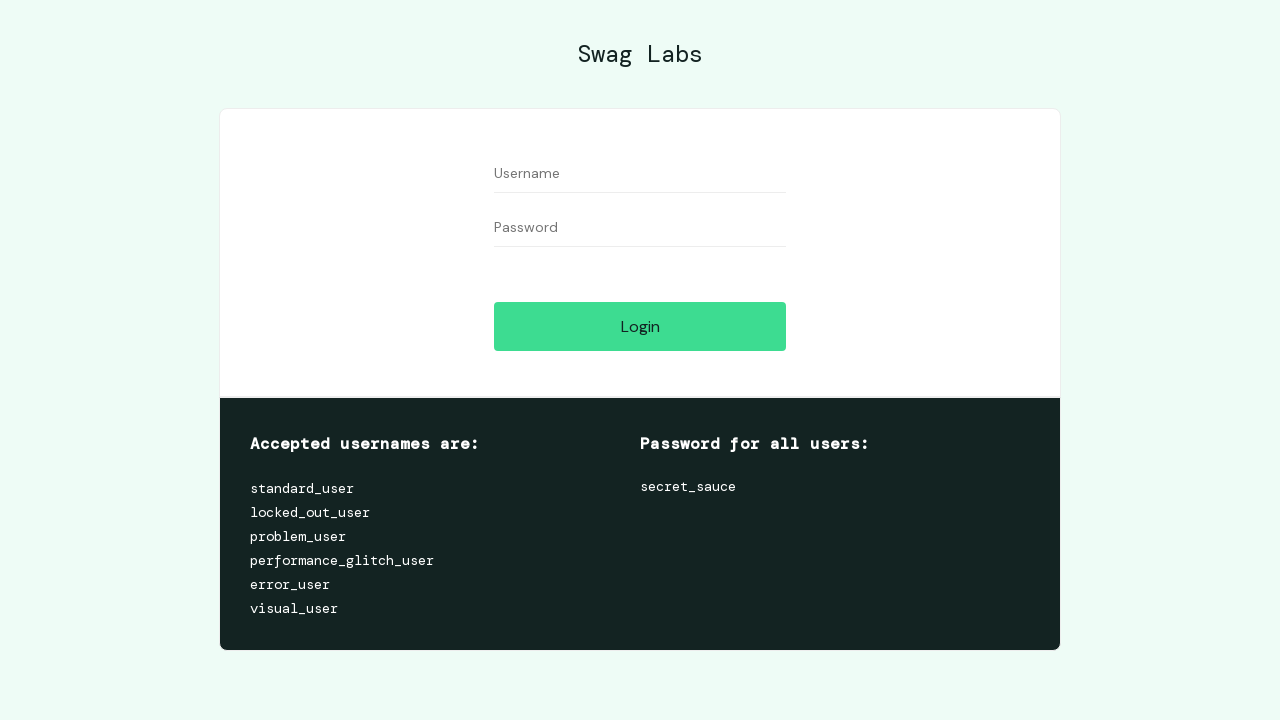

Switched back to first tab
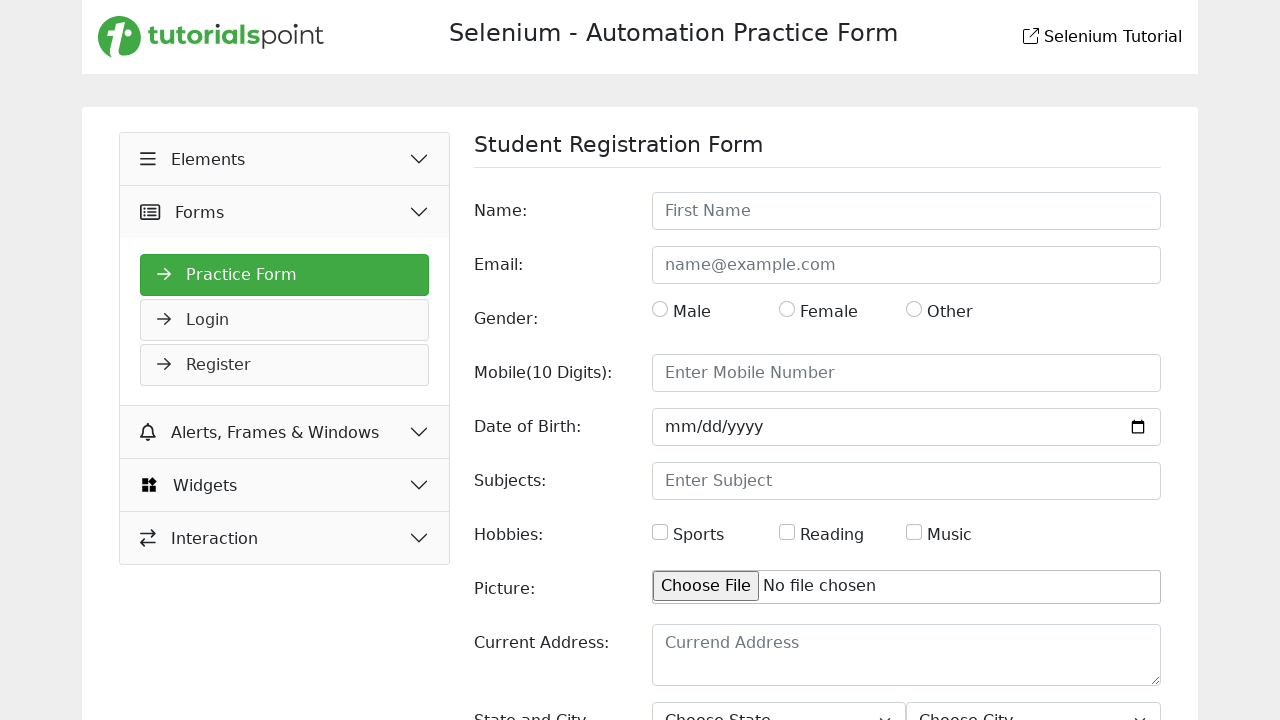

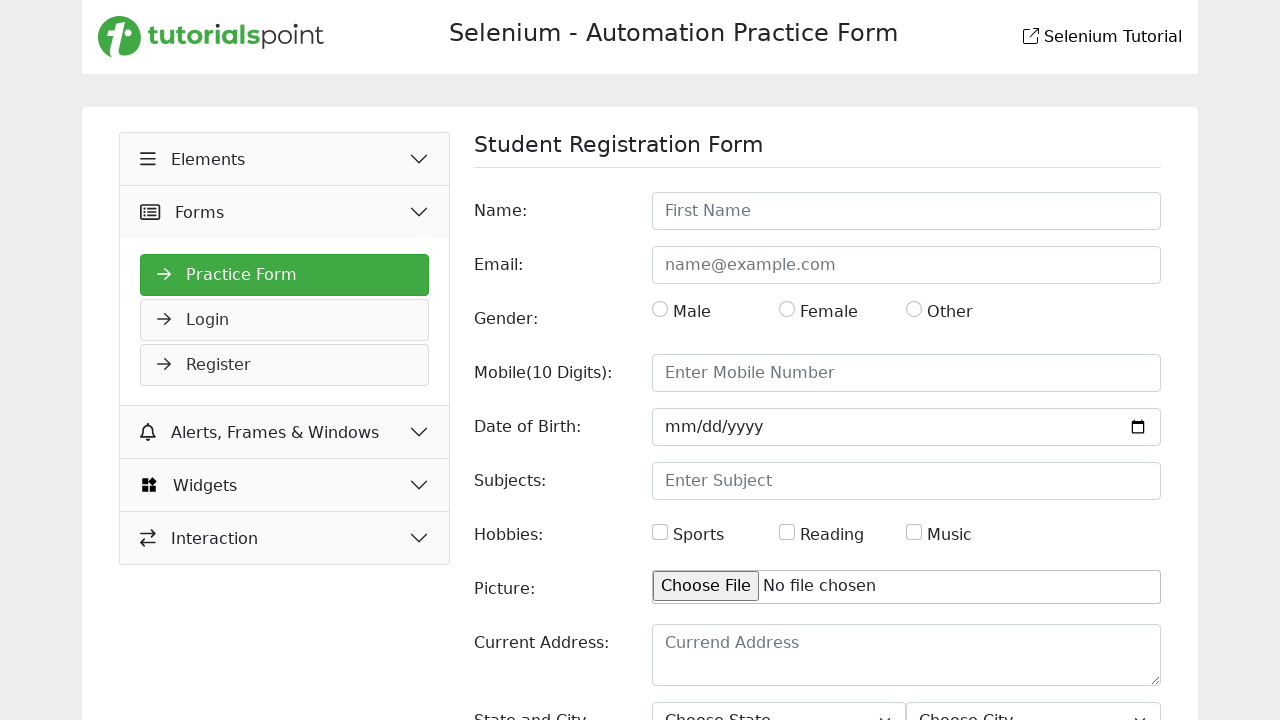